Tests adding a todo item to the todo application and verifies it appears in the list

Starting URL: https://lambdatest.github.io/sample-todo-app/

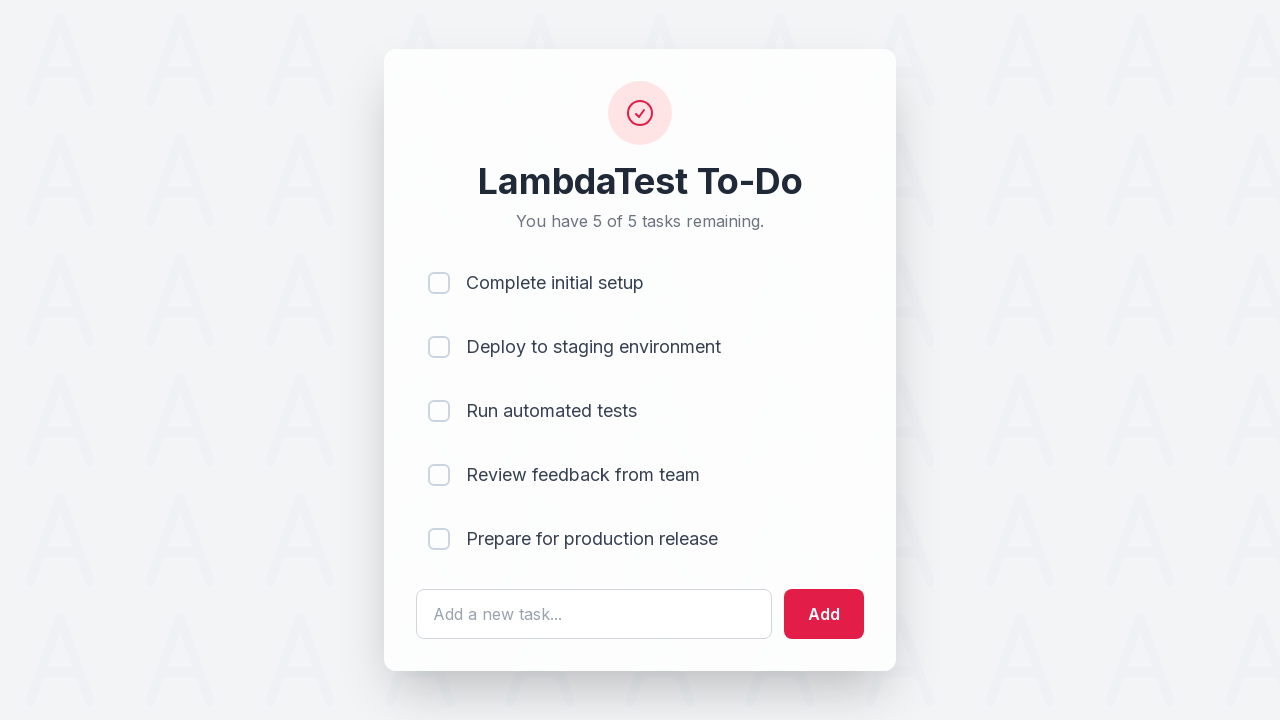

Filled todo input field with 'Learn Playwright Testing' on #sampletodotext
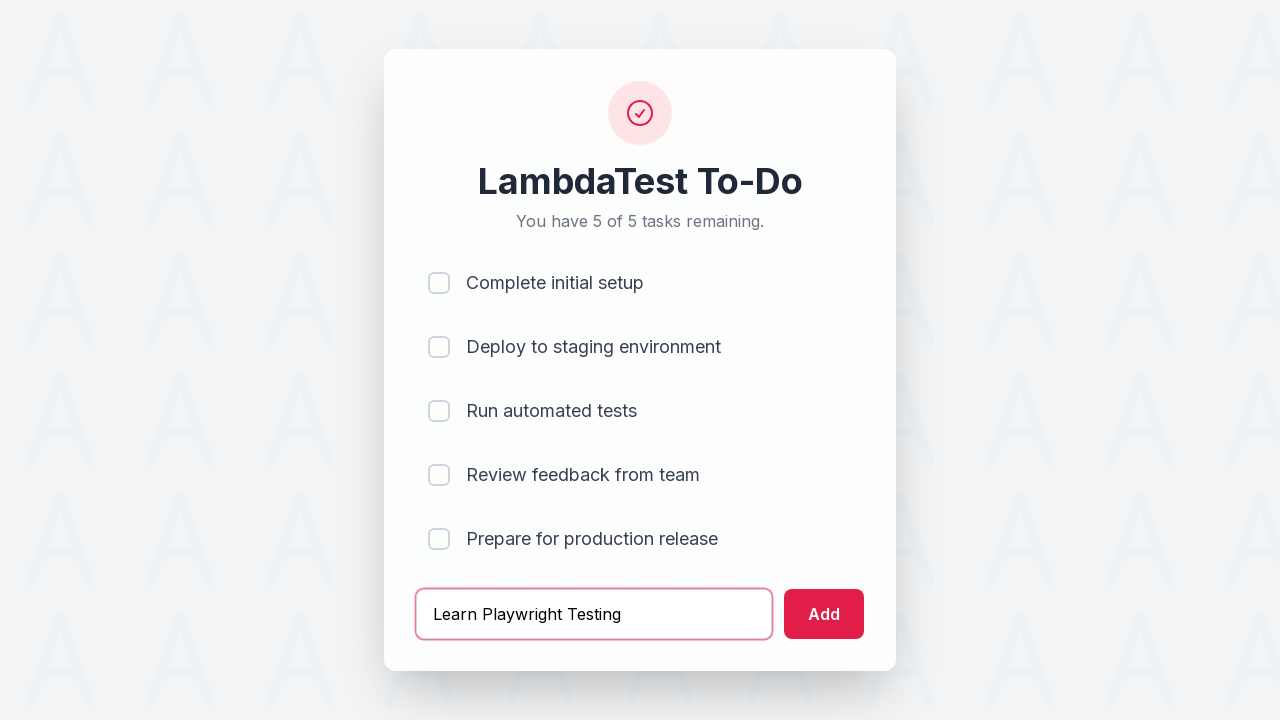

Pressed Enter to submit the todo item on #sampletodotext
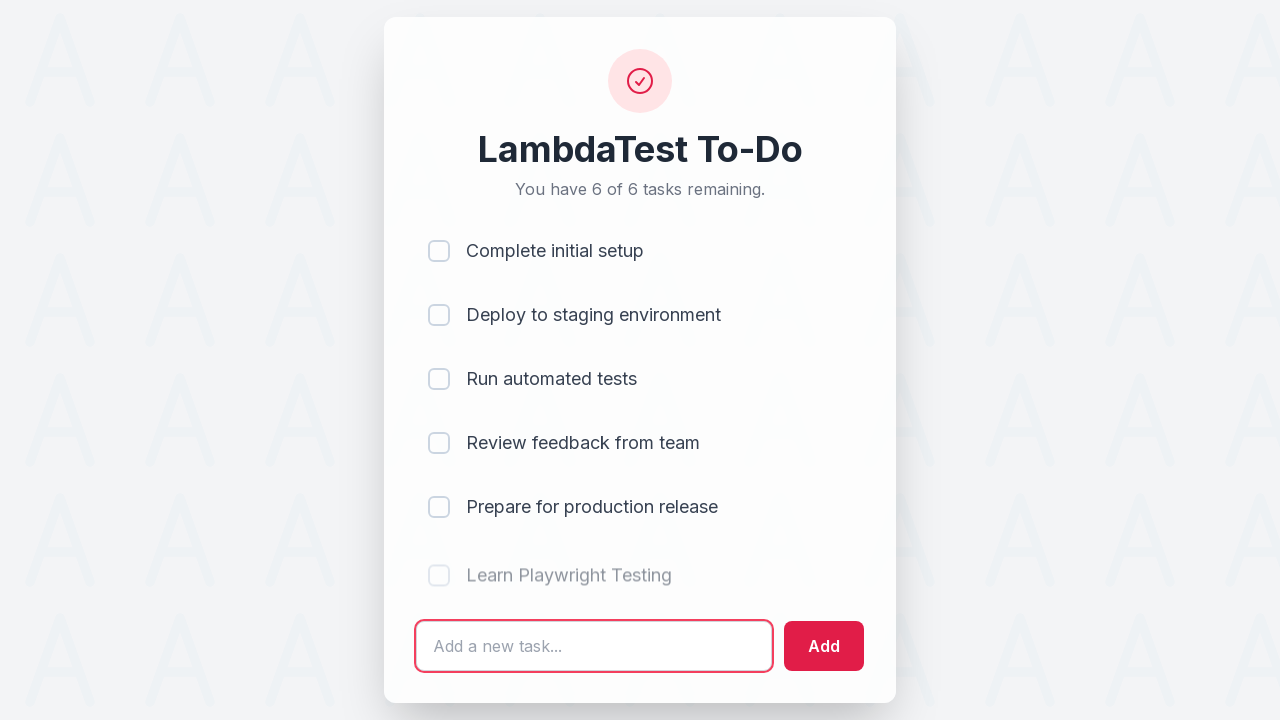

Verified new todo item appears in the list
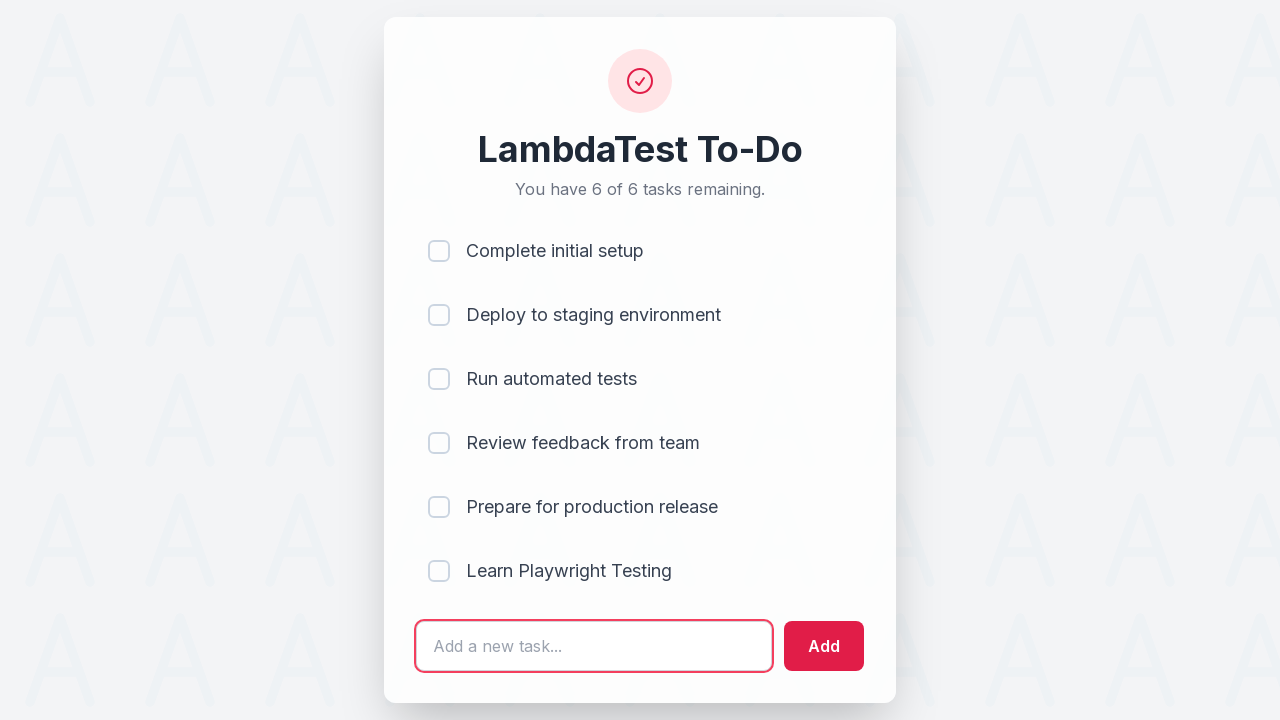

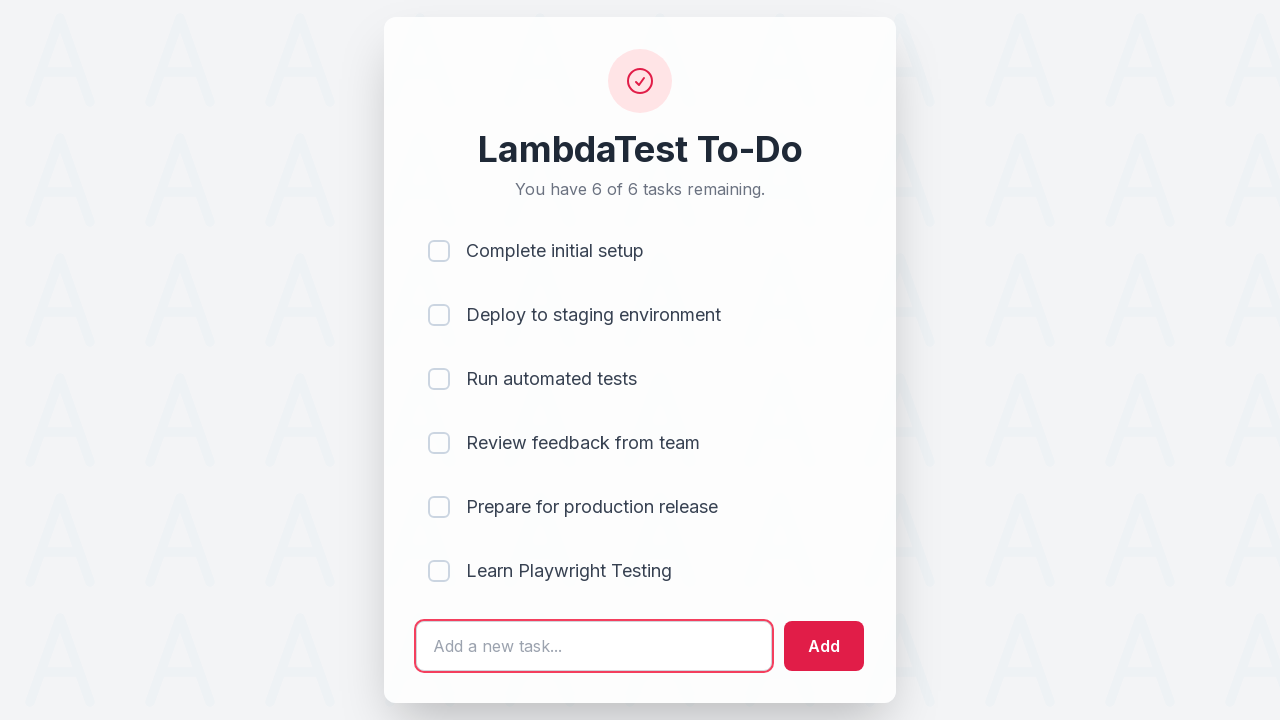